Tests iframe handling by switching to a single frame and entering text into an input field within the frame

Starting URL: http://demo.automationtesting.in/Frames.html

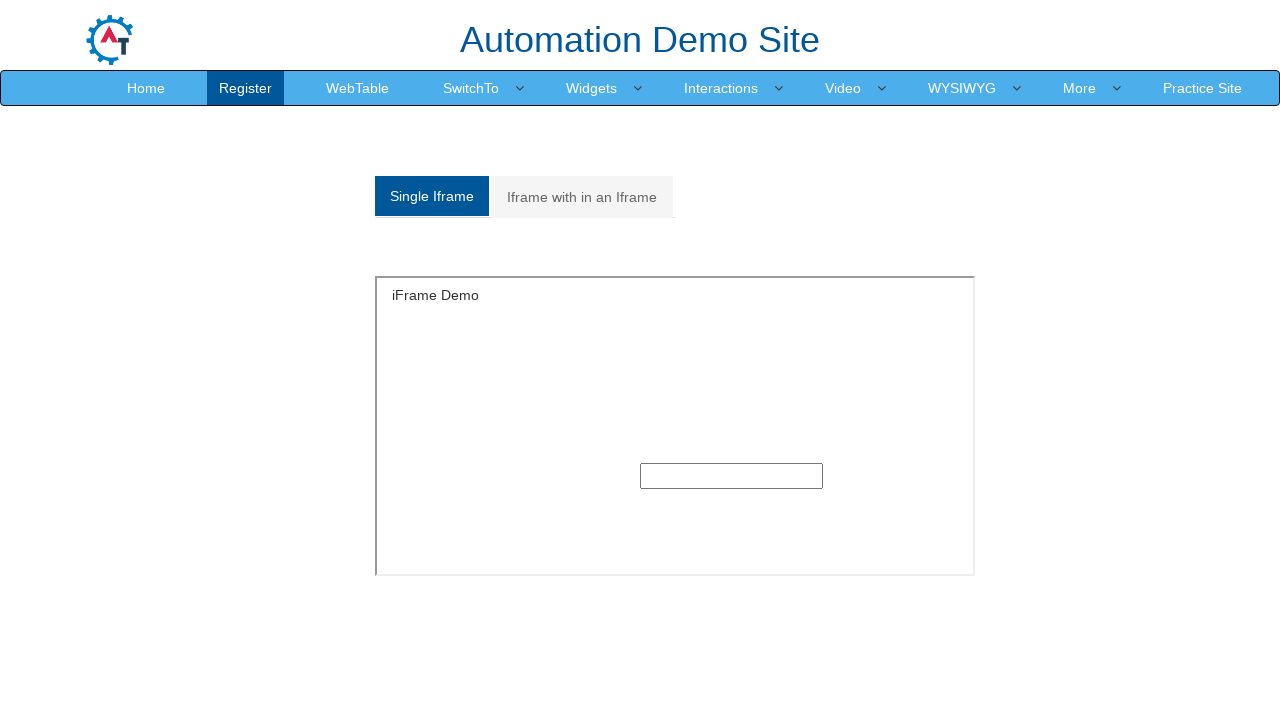

Located iframe with ID 'singleframe'
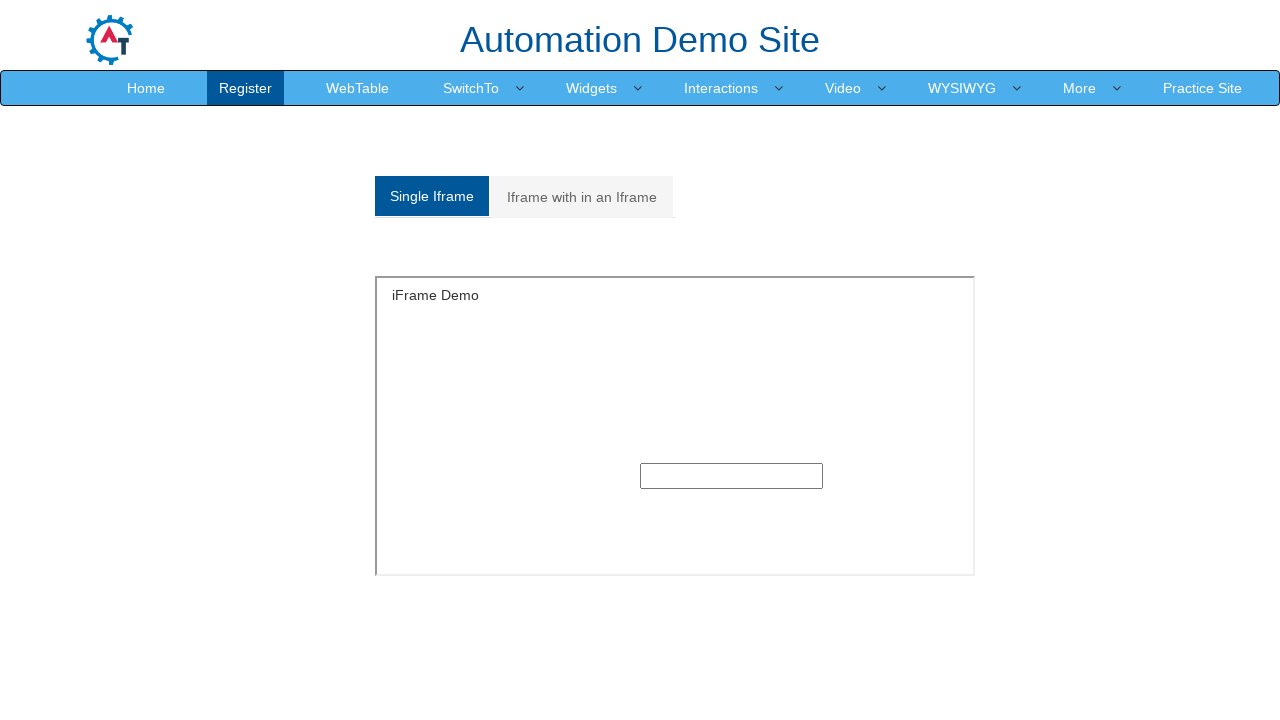

Filled input field inside iframe with text 'Marcus' on #singleframe >> internal:control=enter-frame >> input >> nth=0
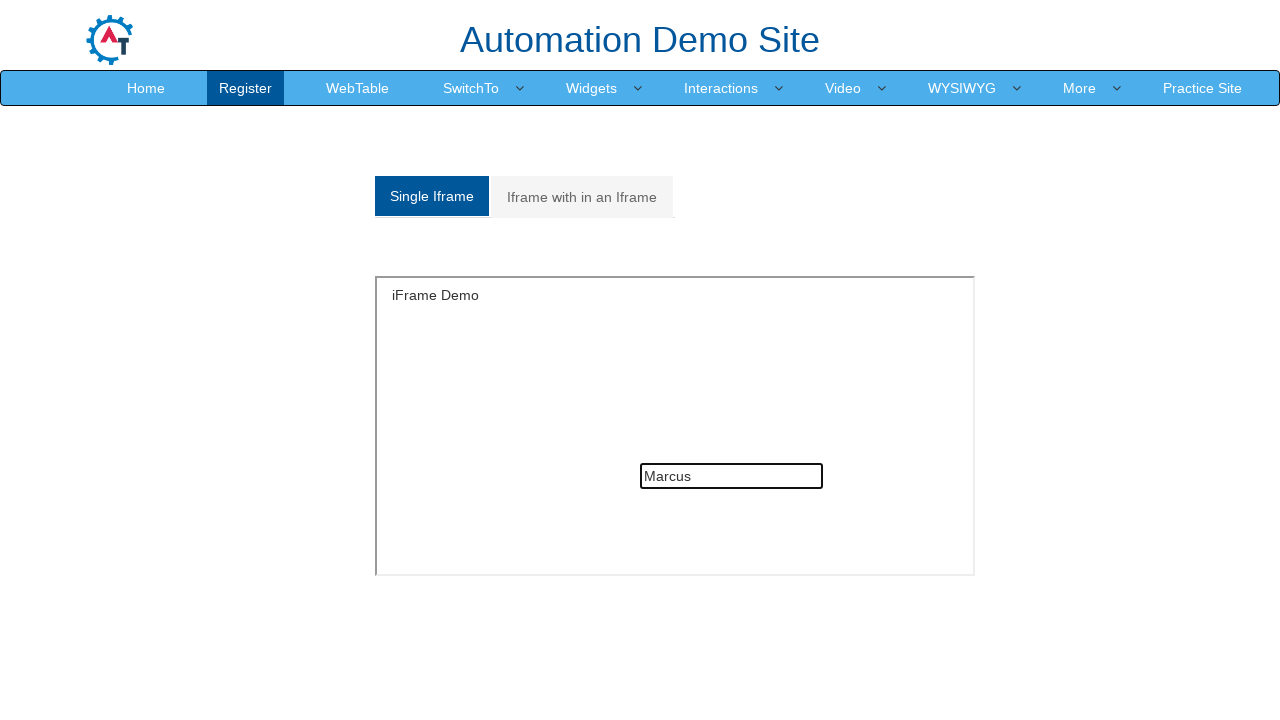

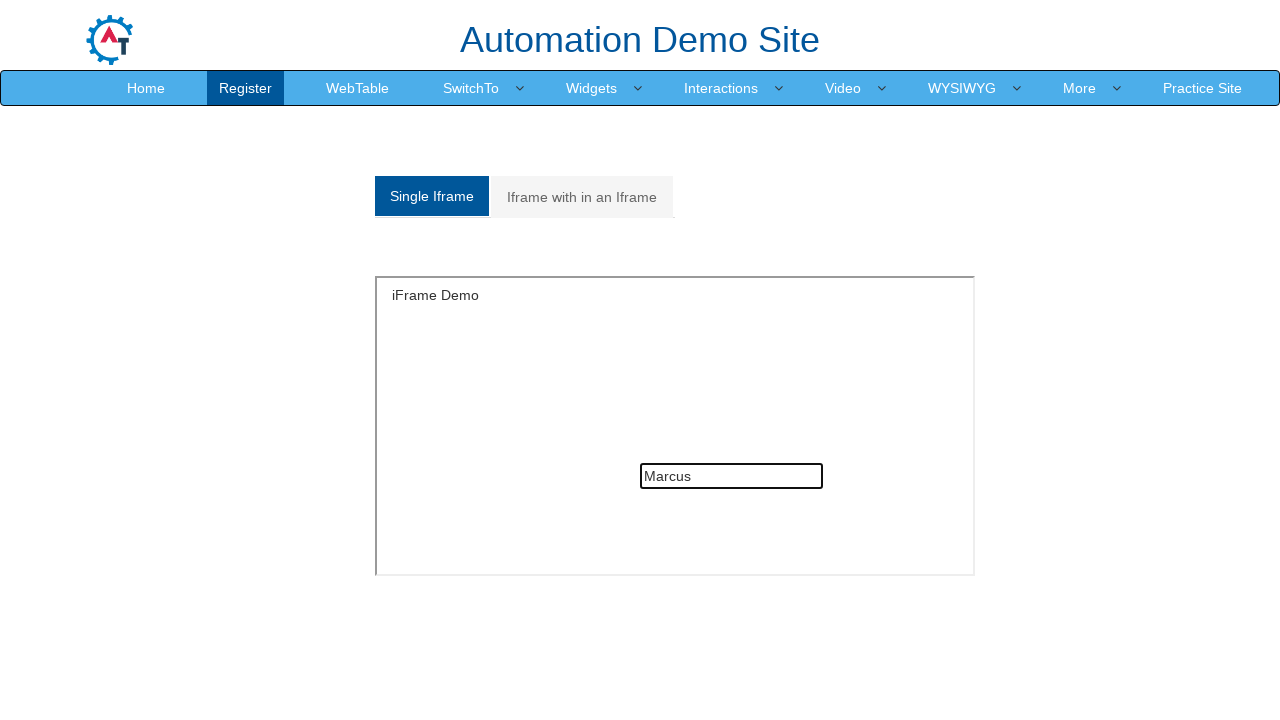